Tests click and hold interaction on a jQuery UI selectable list by clicking and holding on two list items to select them

Starting URL: https://jqueryui.com/selectable/

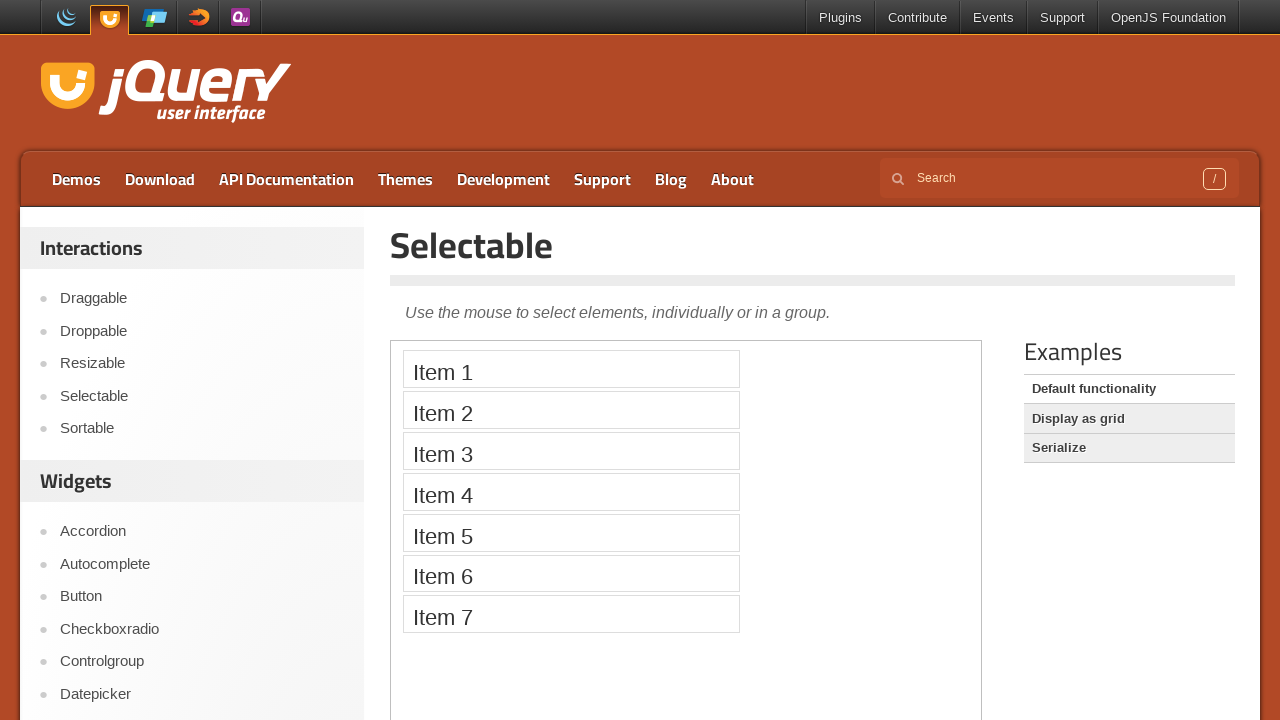

Located the iframe containing the selectable demo
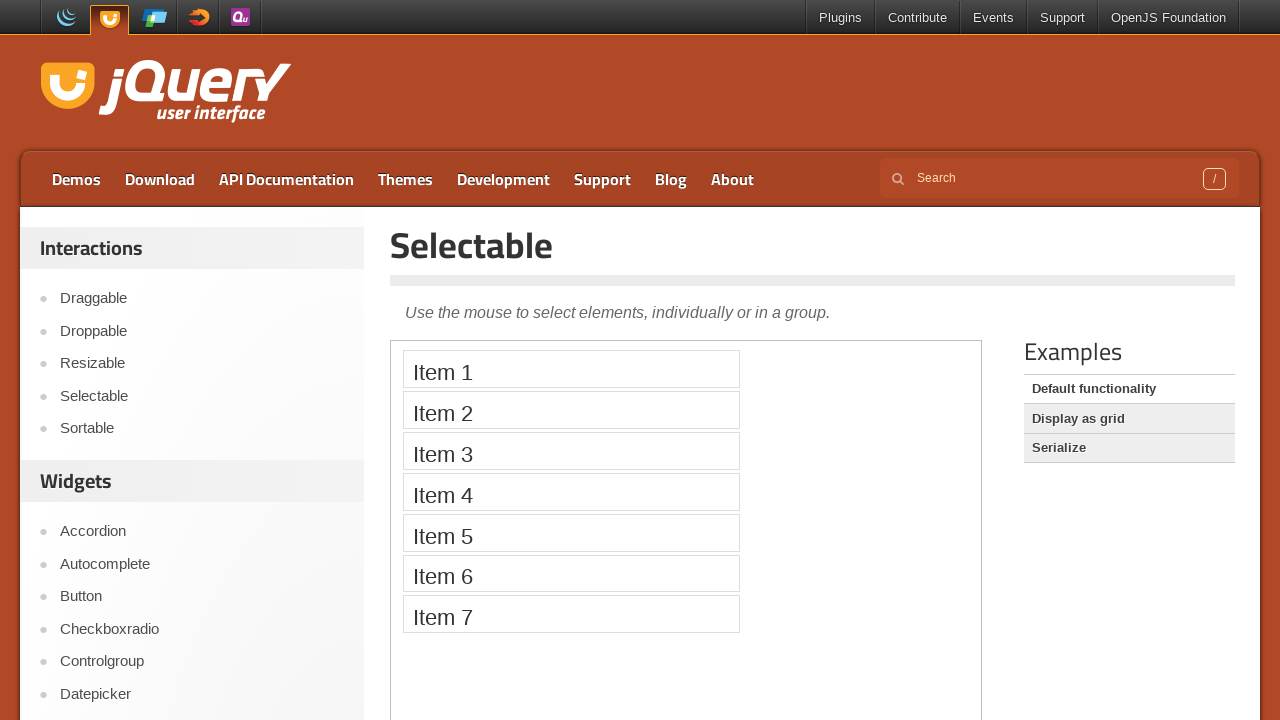

Located first list item (Item 1)
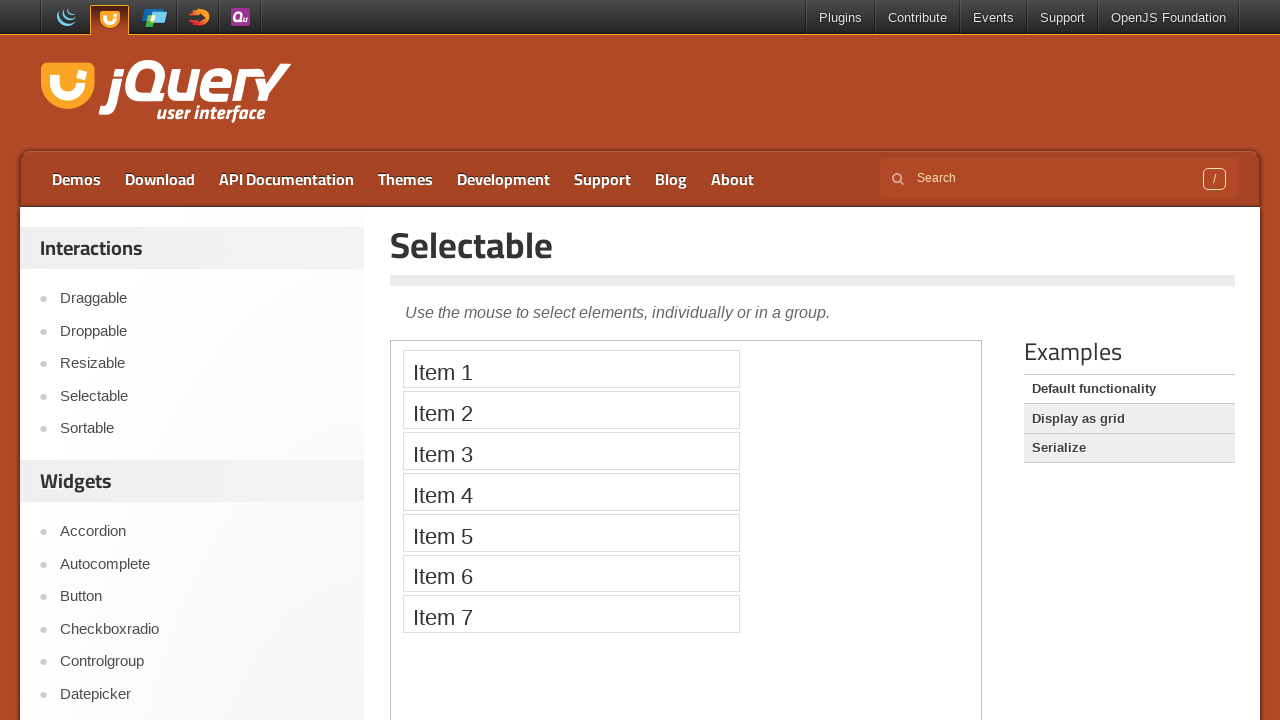

Located second list item (Item 2)
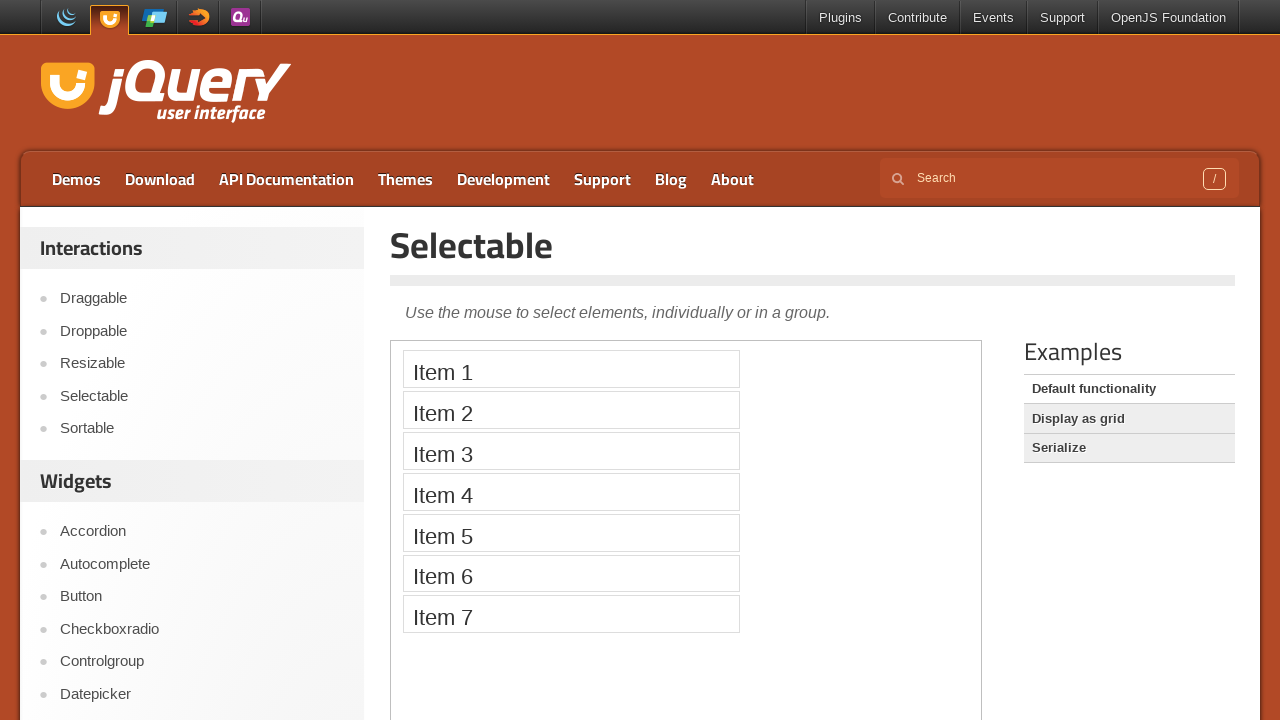

Retrieved bounding box for Item 1
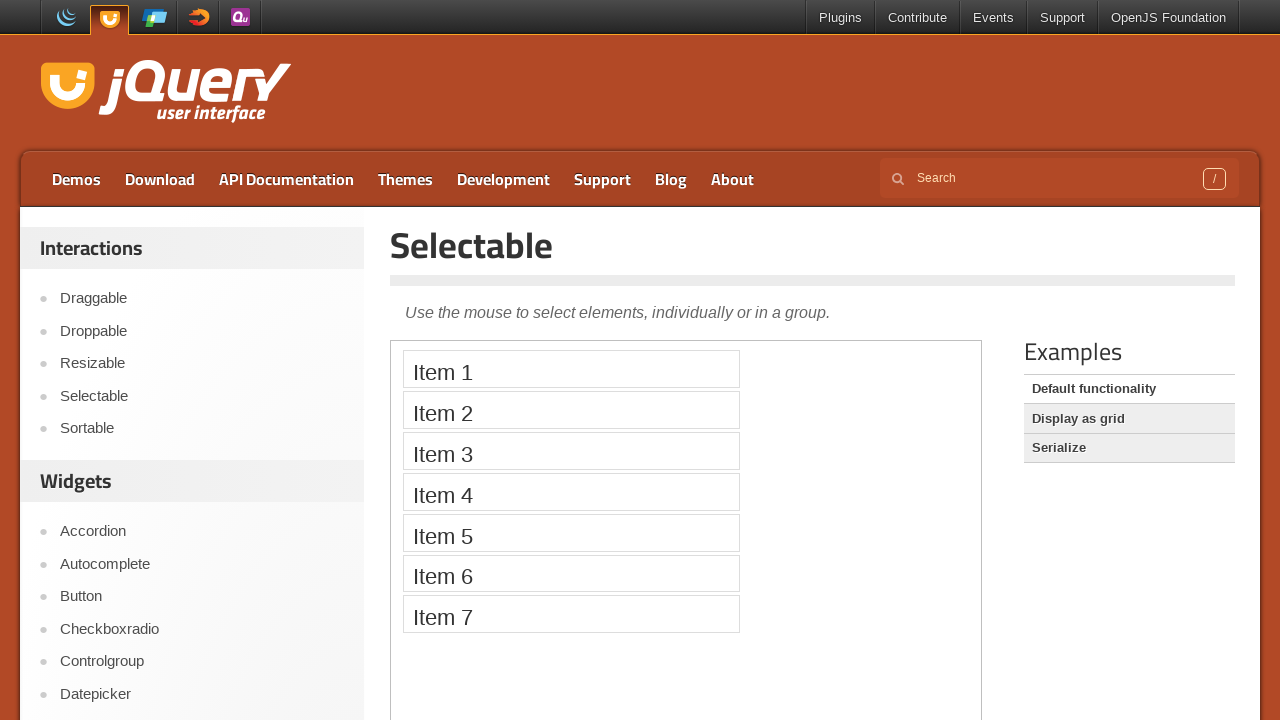

Retrieved bounding box for Item 2
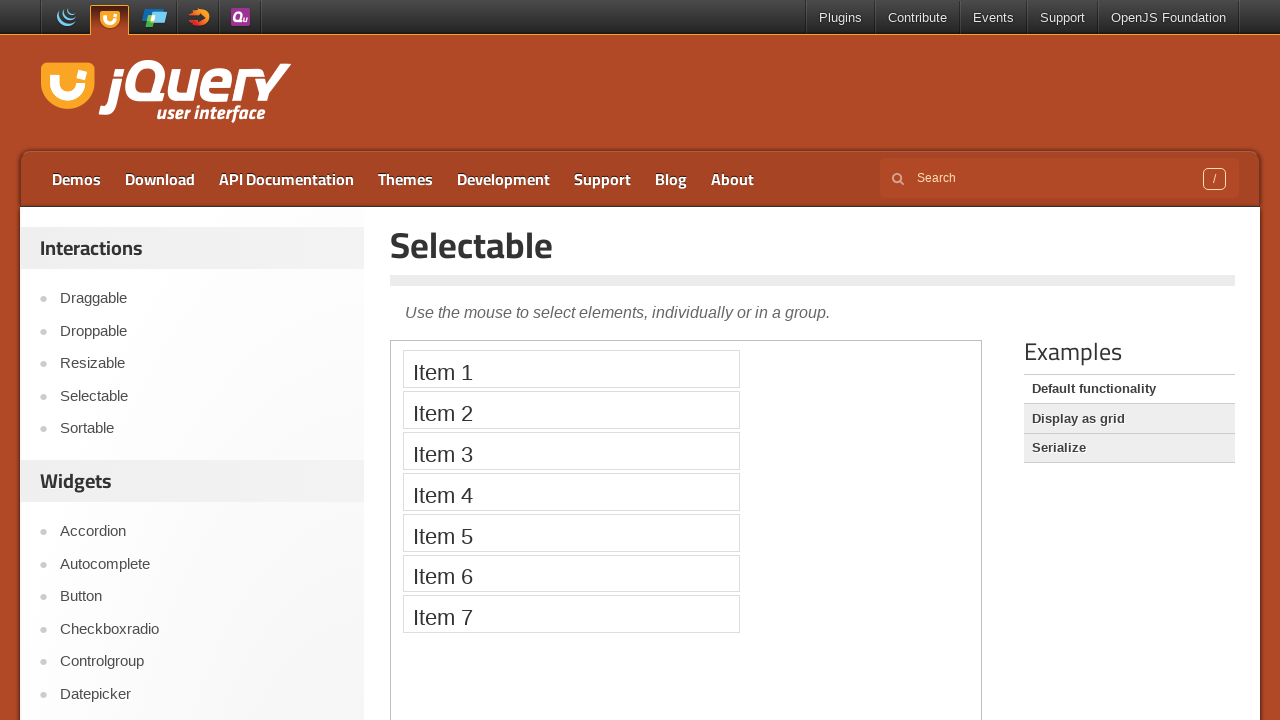

Moved mouse to center of Item 1 at (571, 369)
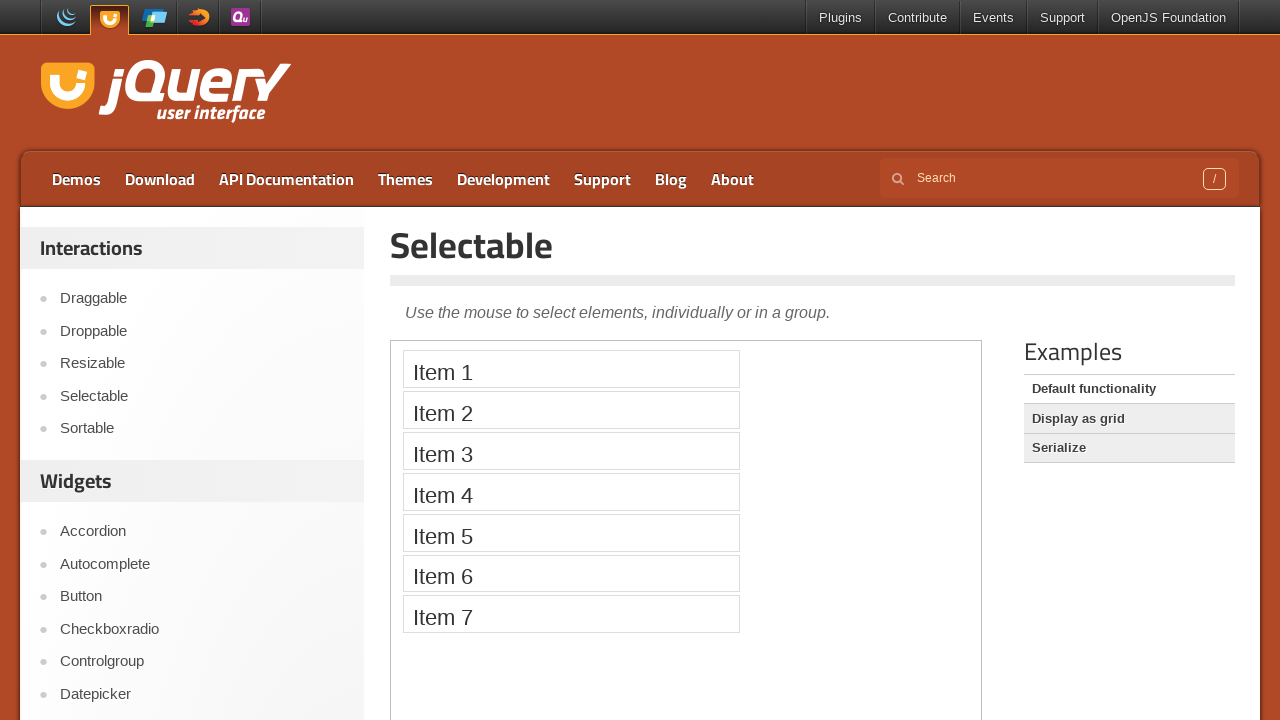

Pressed mouse button down on Item 1 at (571, 369)
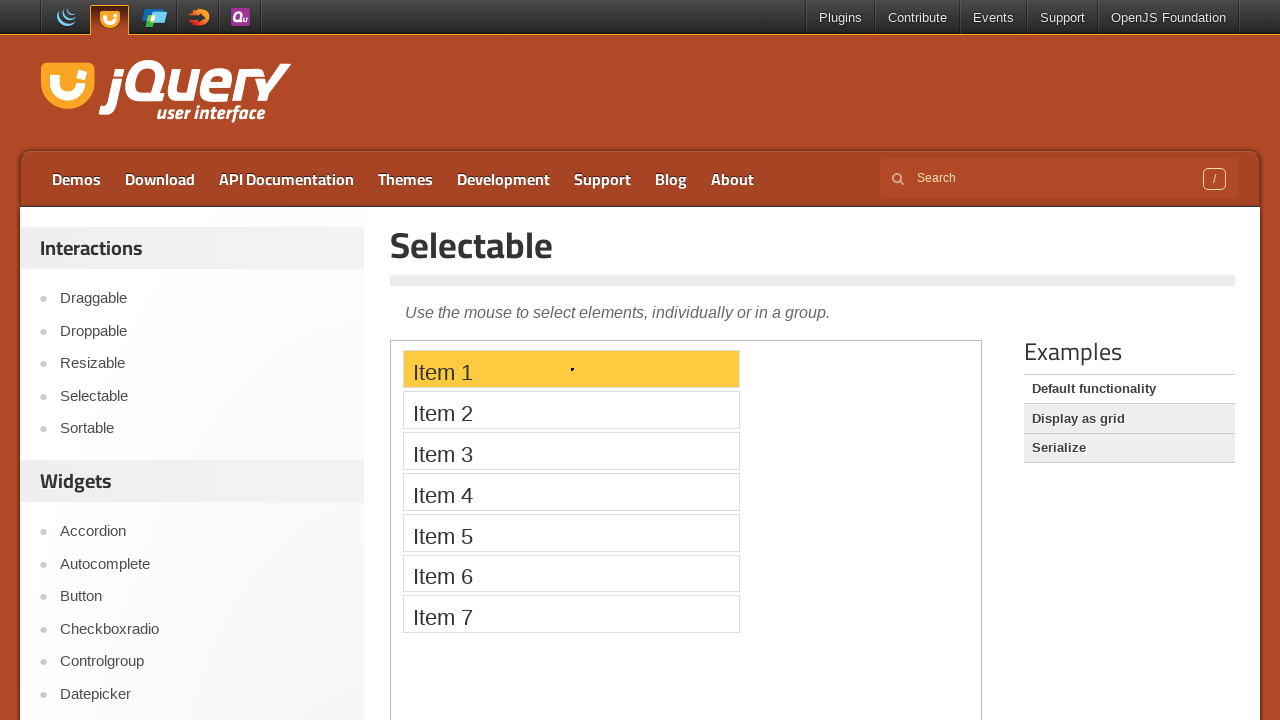

Dragged mouse to center of Item 2 while holding button down at (571, 410)
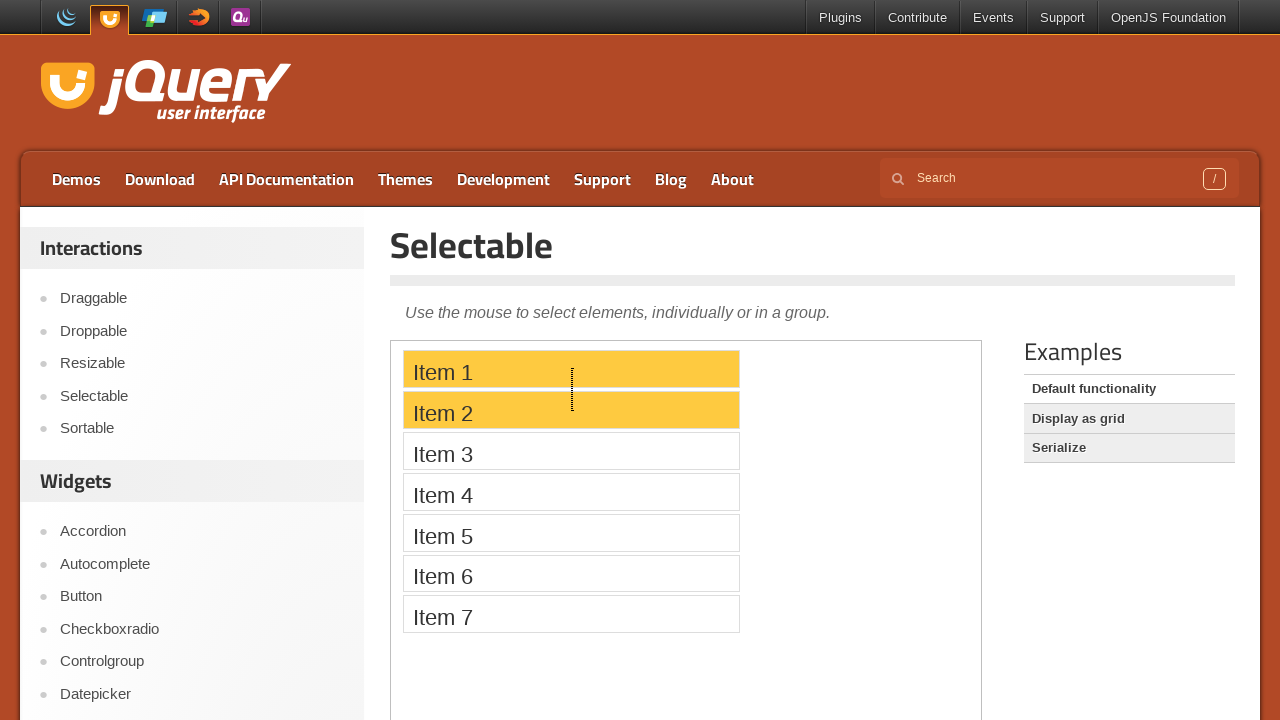

Released mouse button to complete click and hold selection of Items 1 and 2 at (571, 410)
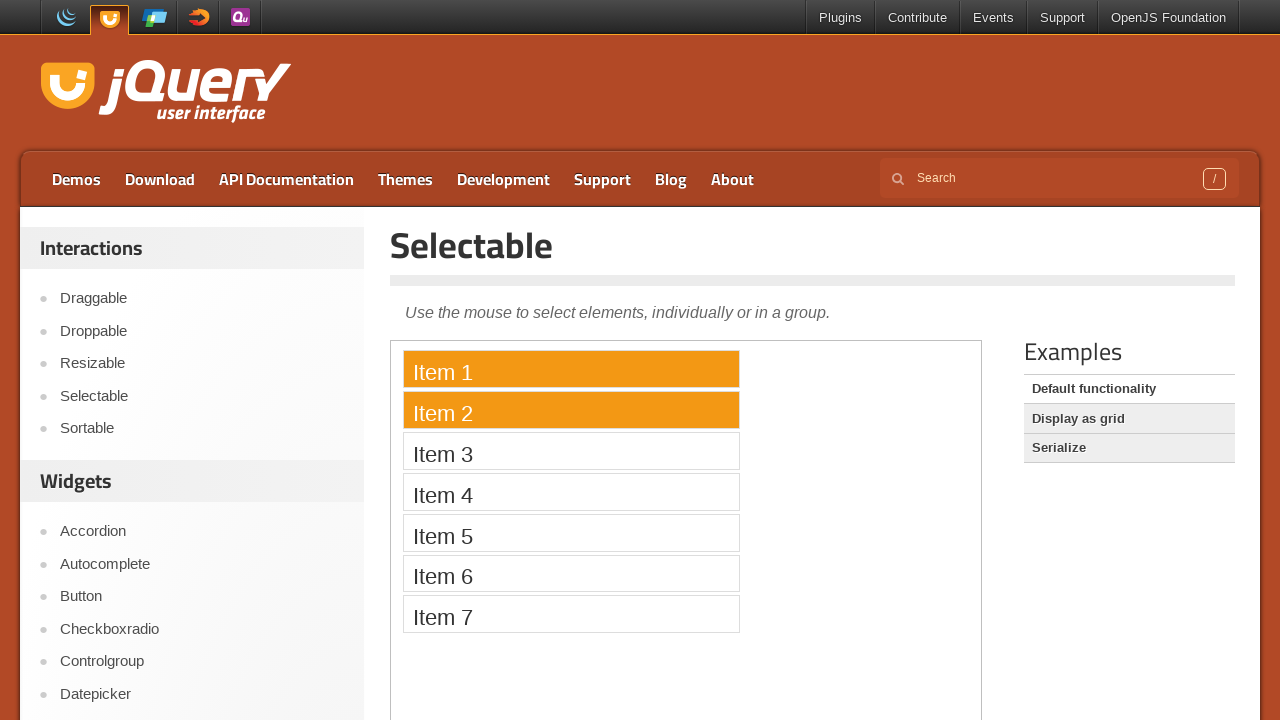

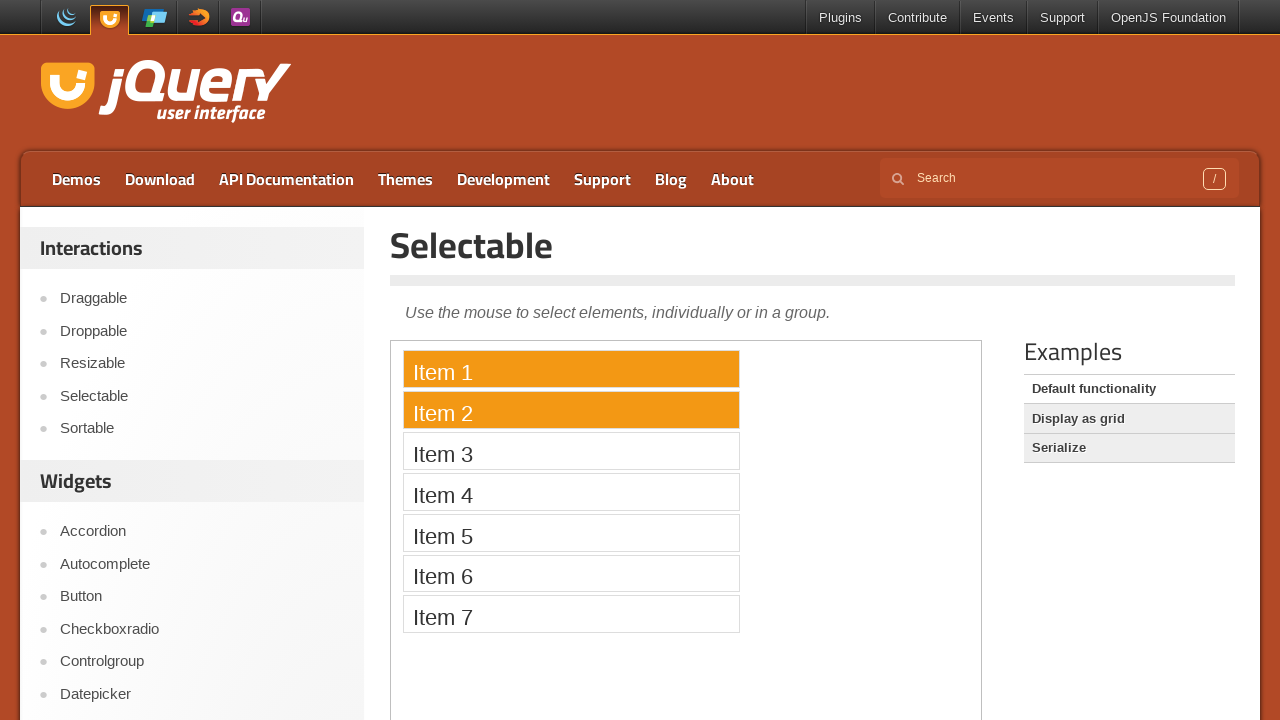